Tests drag and drop functionality on jQuery UI demo page by navigating to the Droppable section and performing a drag and drop action within an iframe

Starting URL: https://jqueryui.com

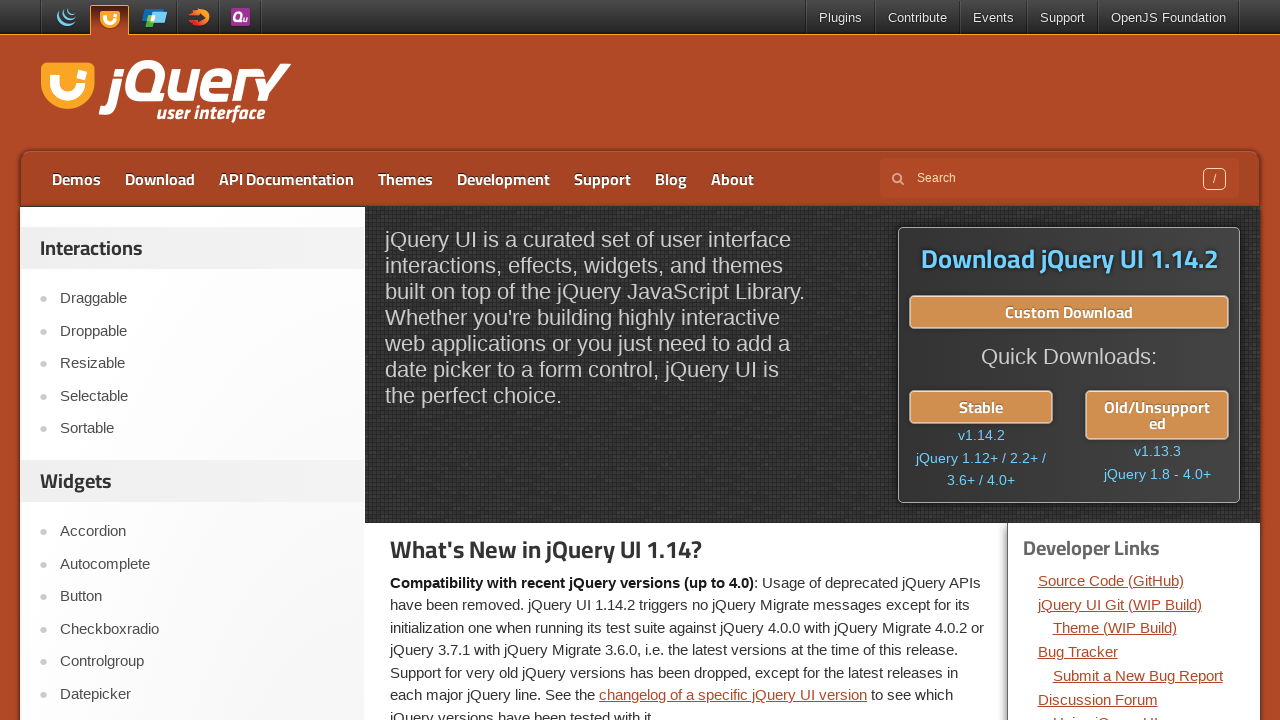

Clicked on Droppable link to navigate to drag-drop demo at (202, 331) on a:text('Droppable')
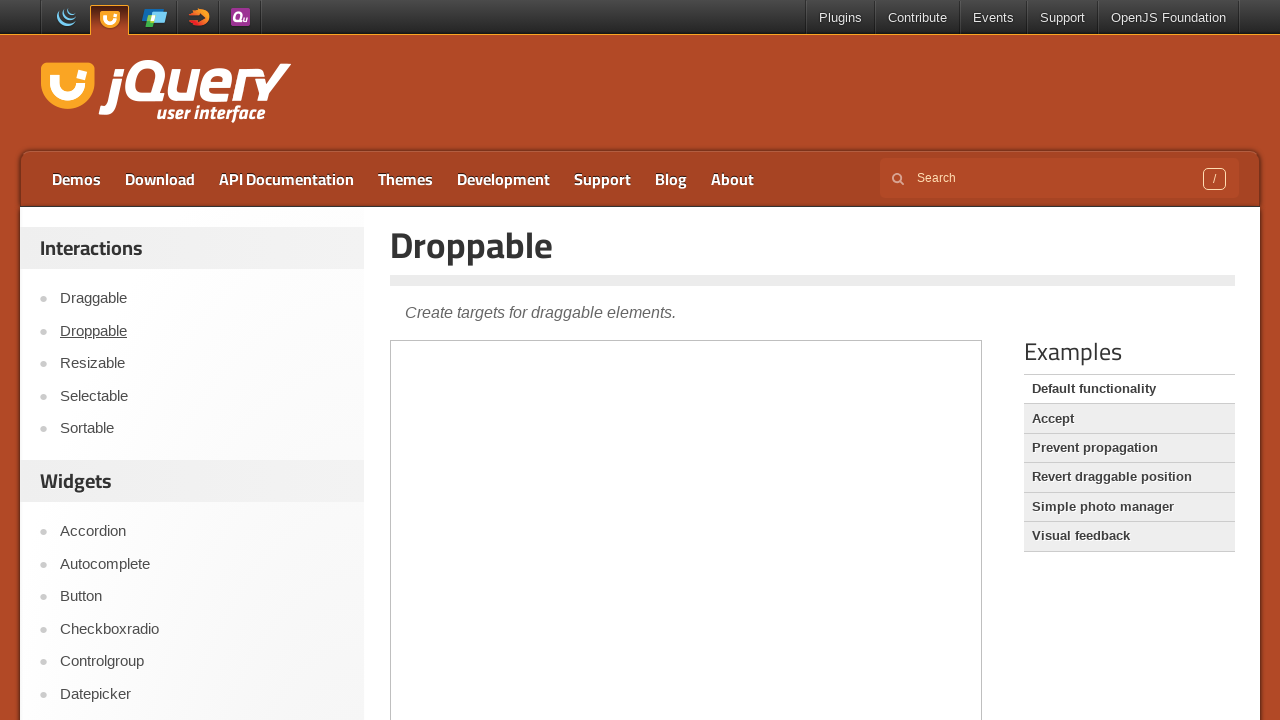

Located the demo iframe
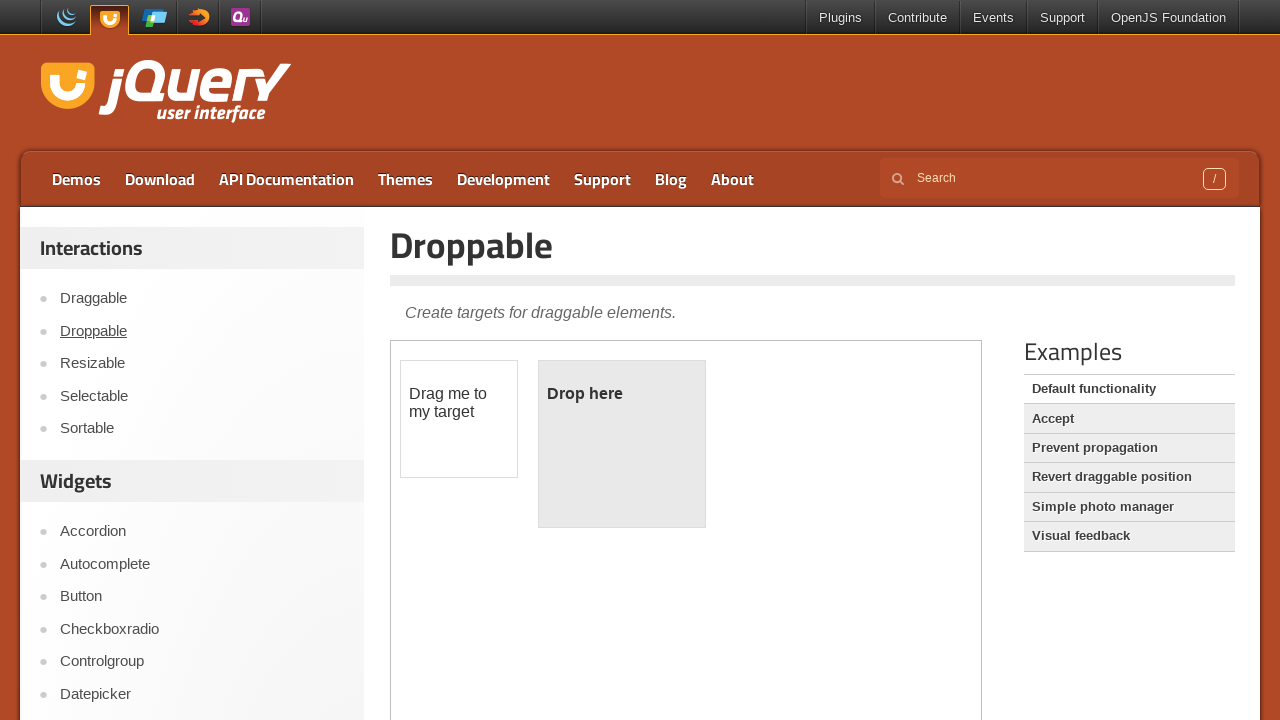

Located the draggable element within the iframe
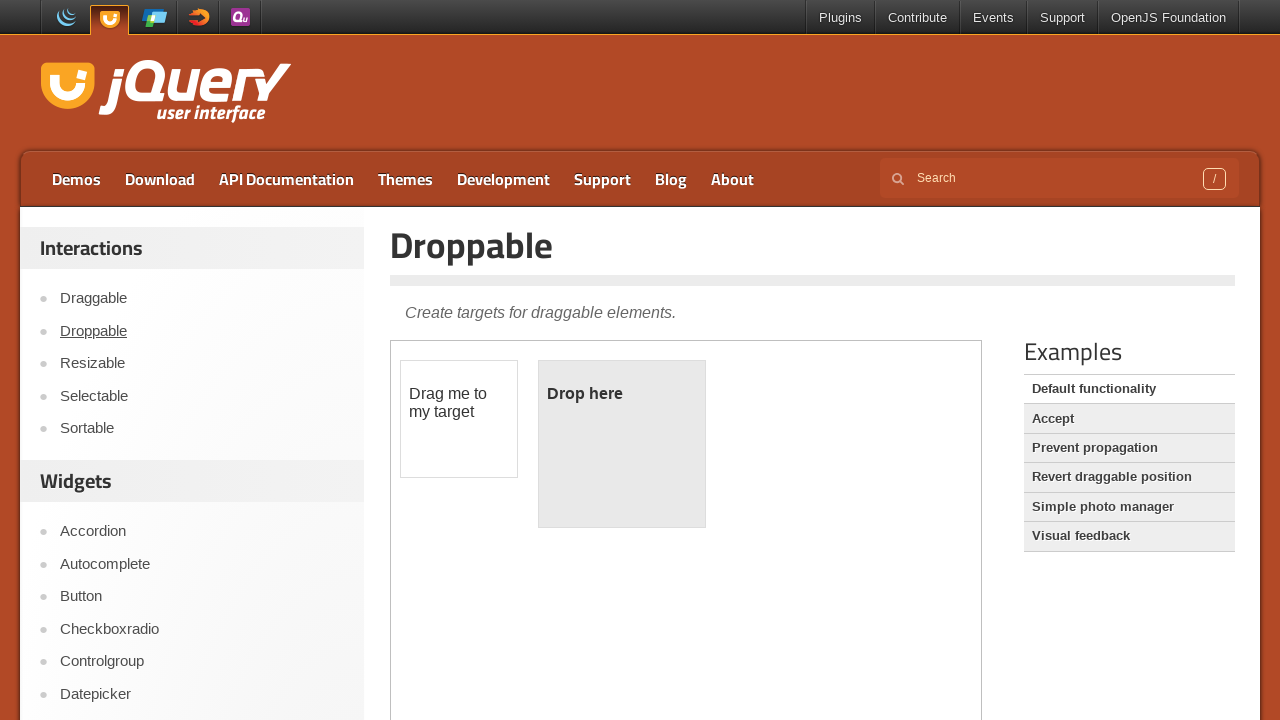

Located the droppable element within the iframe
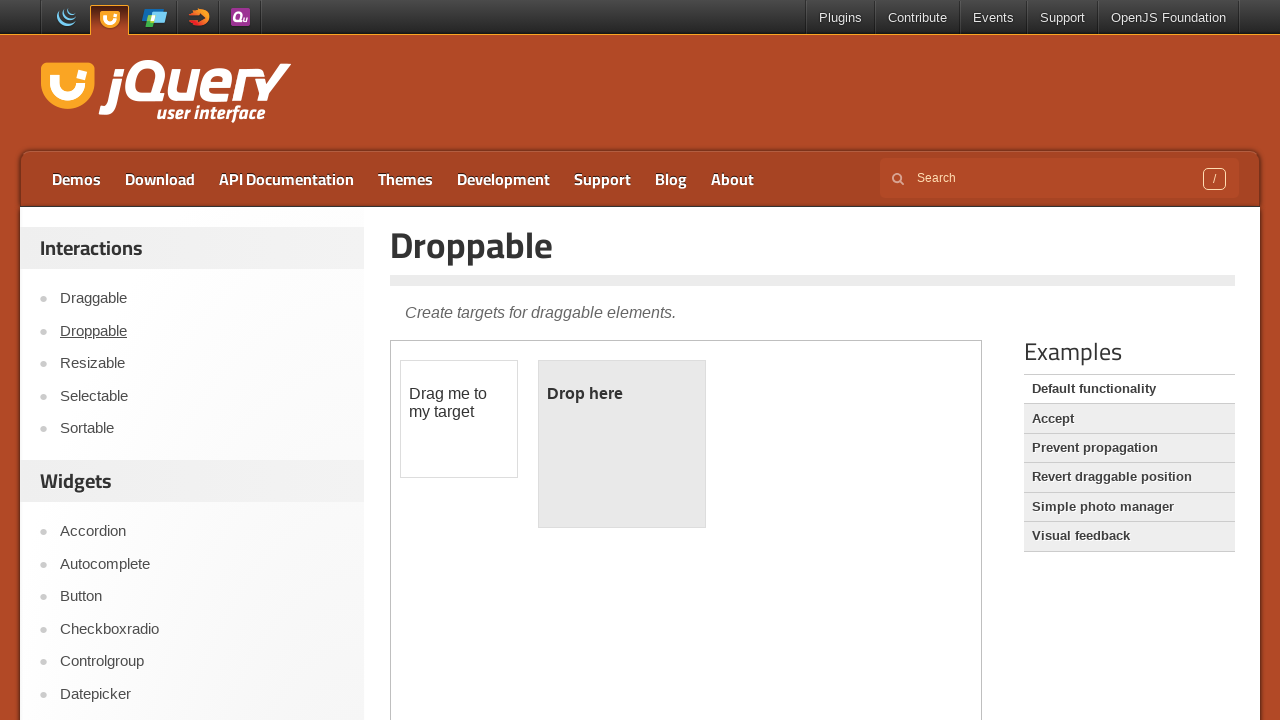

Performed drag and drop action from draggable to droppable element at (622, 444)
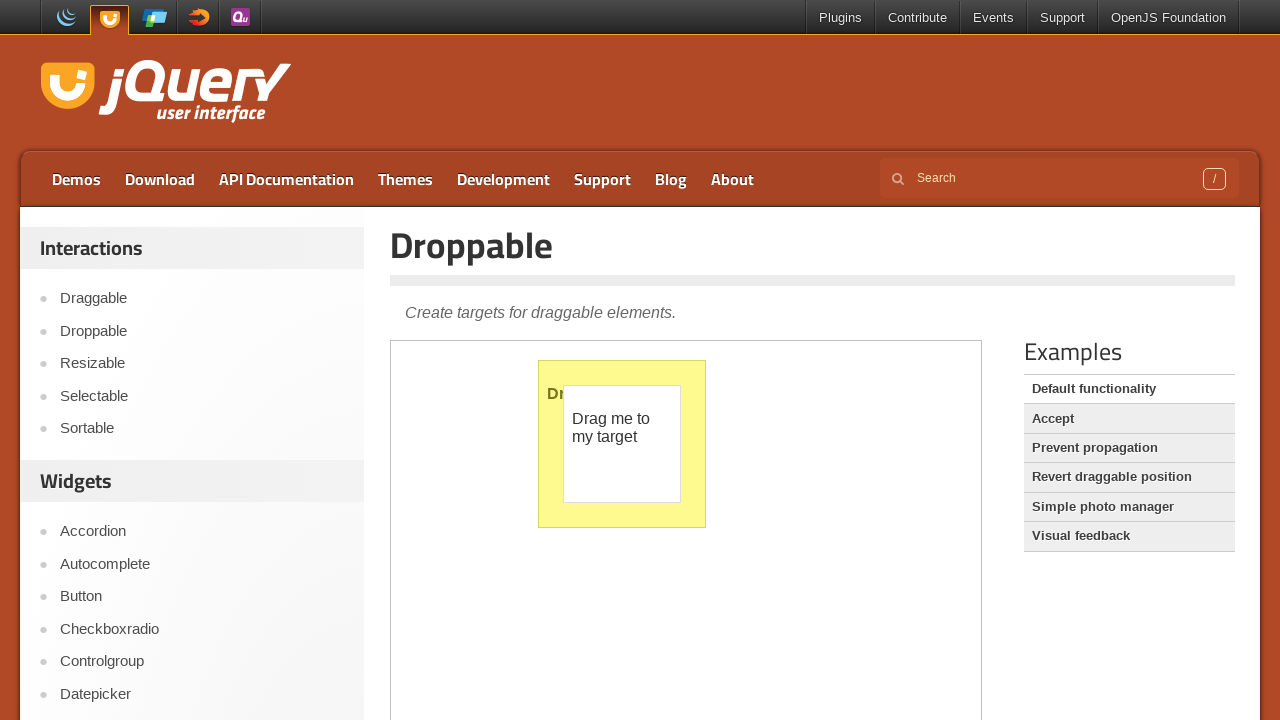

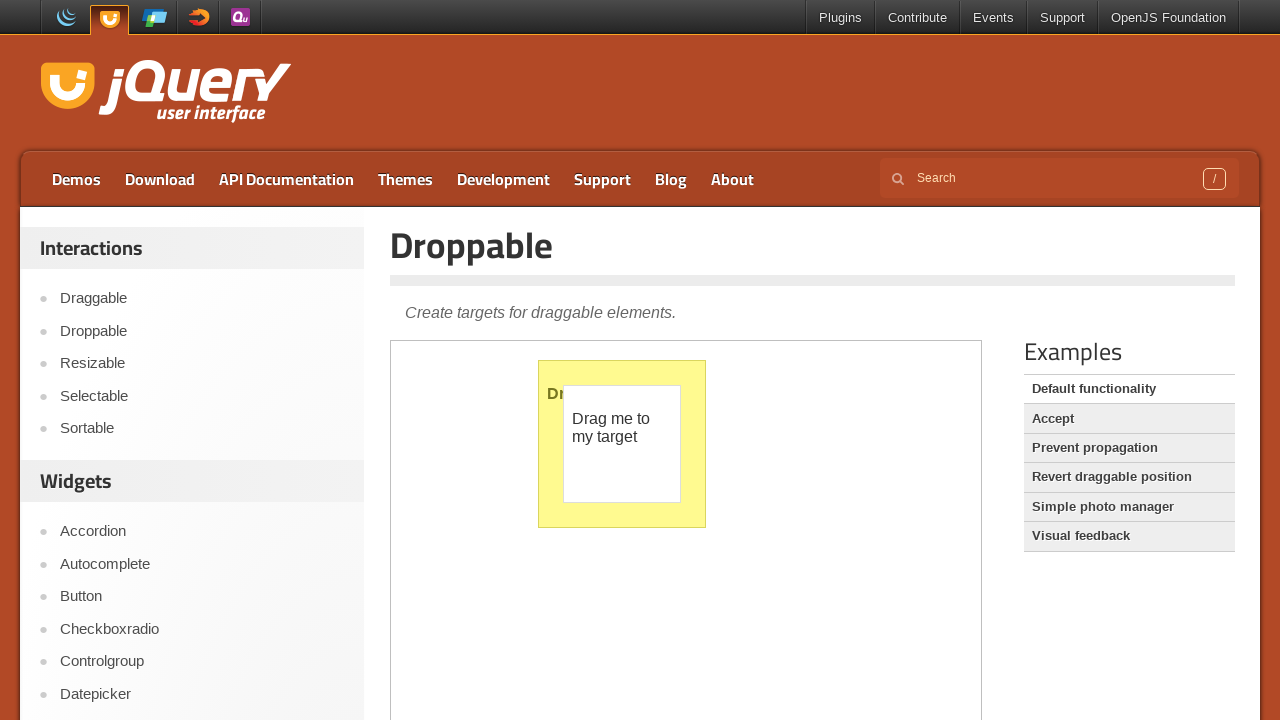